Tests JavaScript prompt dialog functionality by clicking a button to trigger a JS prompt, entering text into the prompt, and accepting it.

Starting URL: https://the-internet.herokuapp.com/javascript_alerts

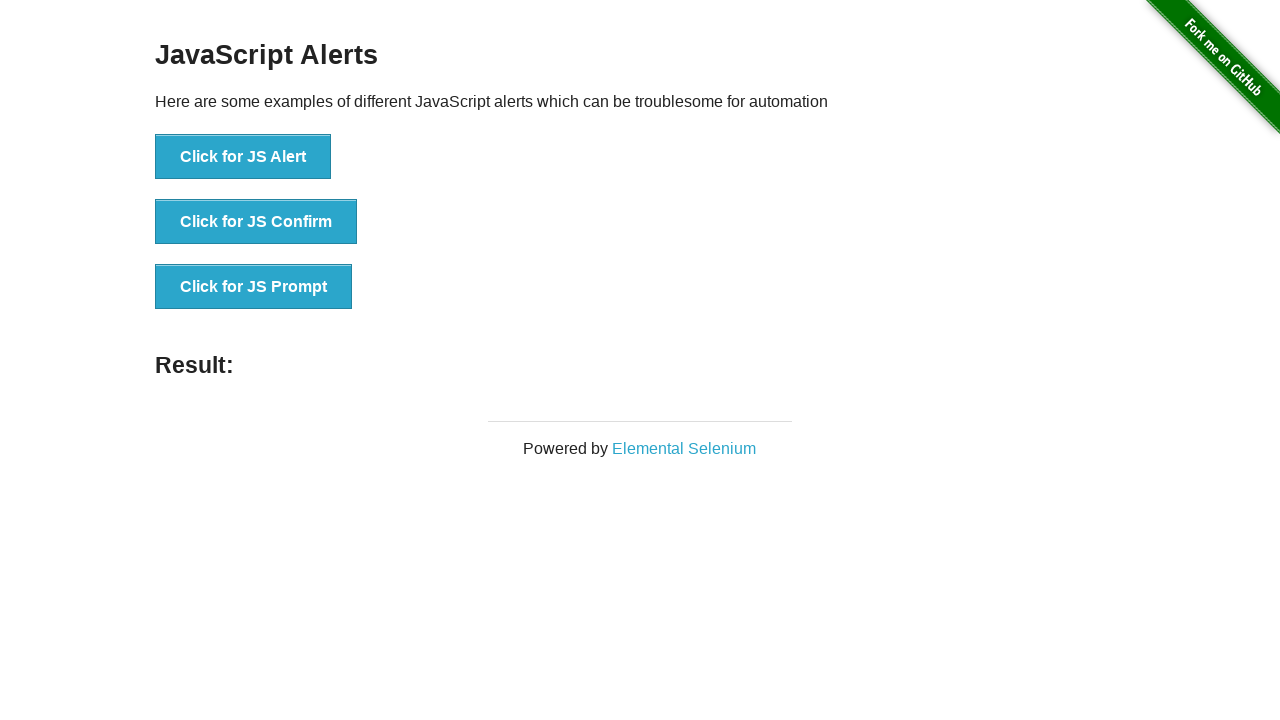

Clicked 'Click for JS Prompt' button to trigger JavaScript prompt dialog at (254, 287) on xpath=//button[contains(text(),'Click for JS Prompt')]
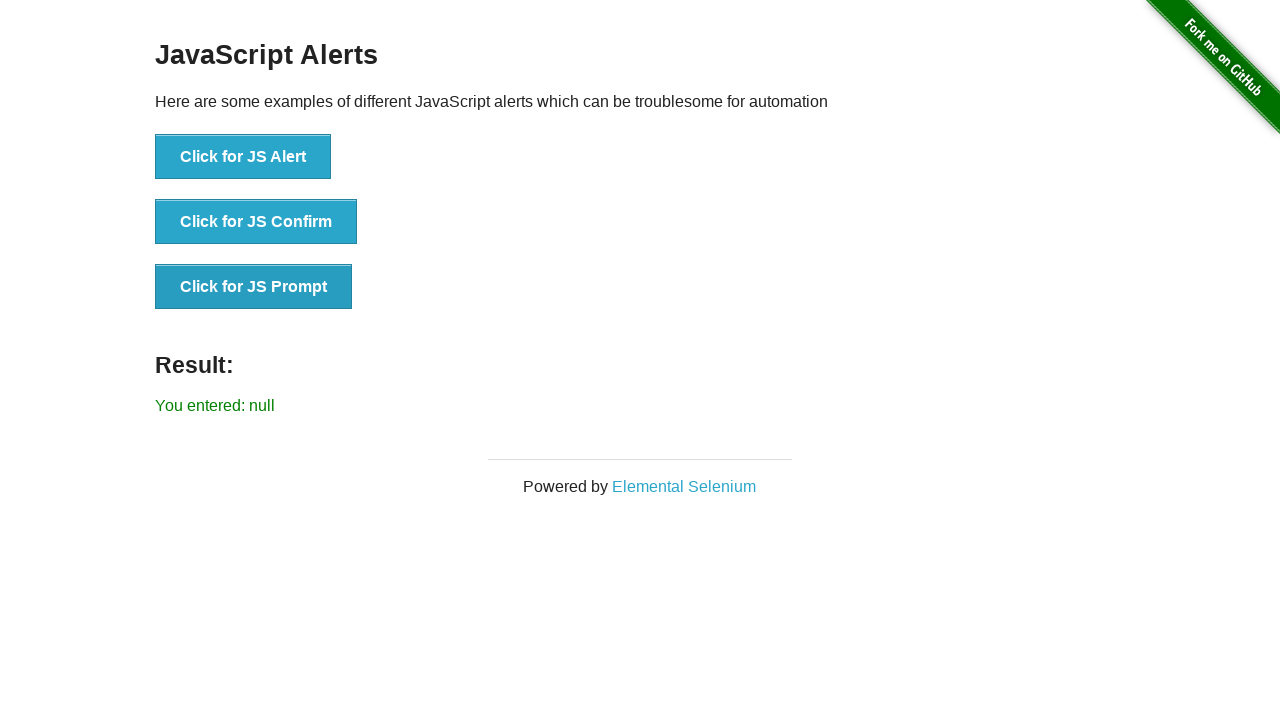

Set up dialog handler to accept prompt with text 'Welcome'
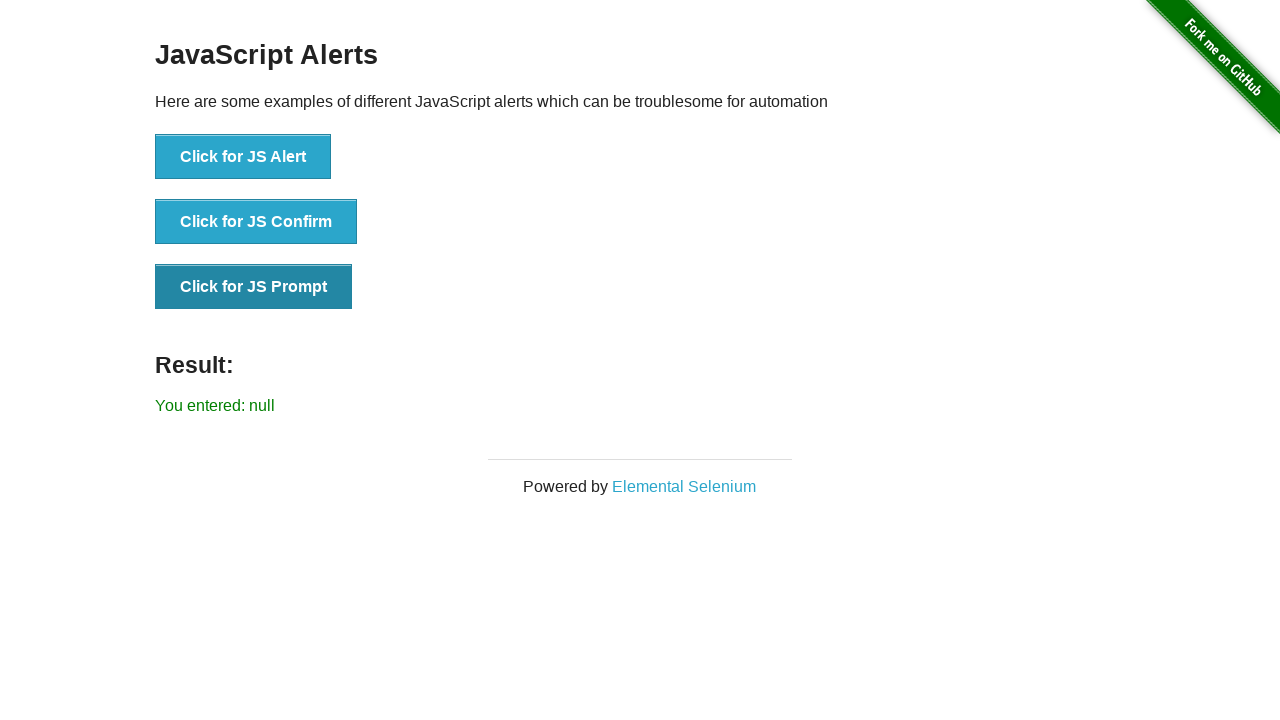

Clicked 'Click for JS Prompt' button again to trigger the prompt dialog at (254, 287) on xpath=//button[contains(text(),'Click for JS Prompt')]
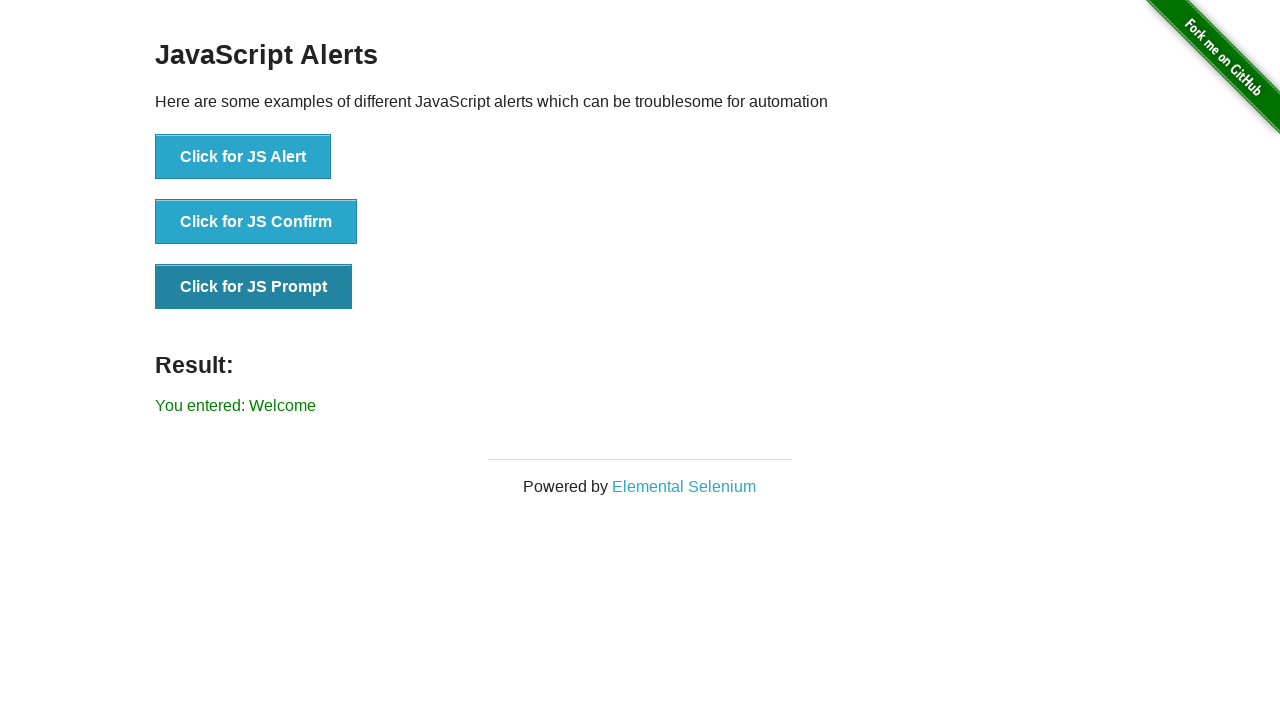

Prompt result element loaded and displayed
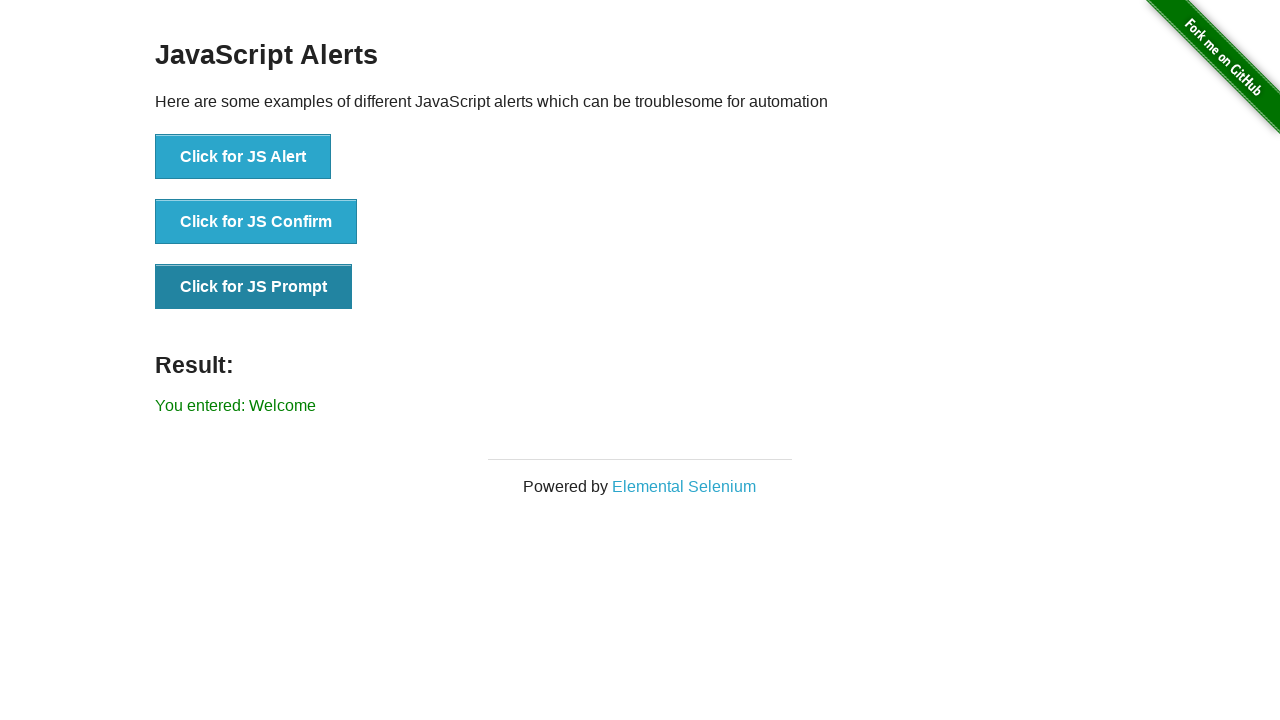

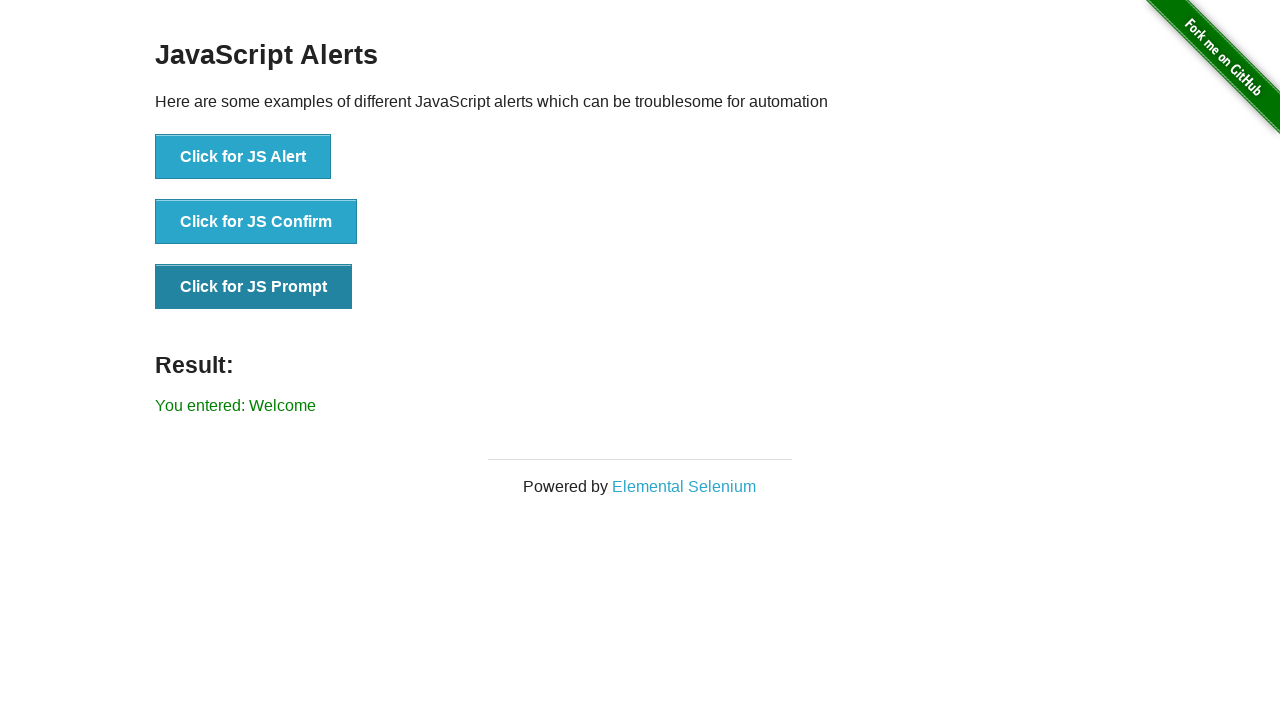